Tests navigation functionality by clicking through different sections (About, Projects, Resume, Contact) and verifying URL changes

Starting URL: https://raymondng117.github.io/portfolio-page/#

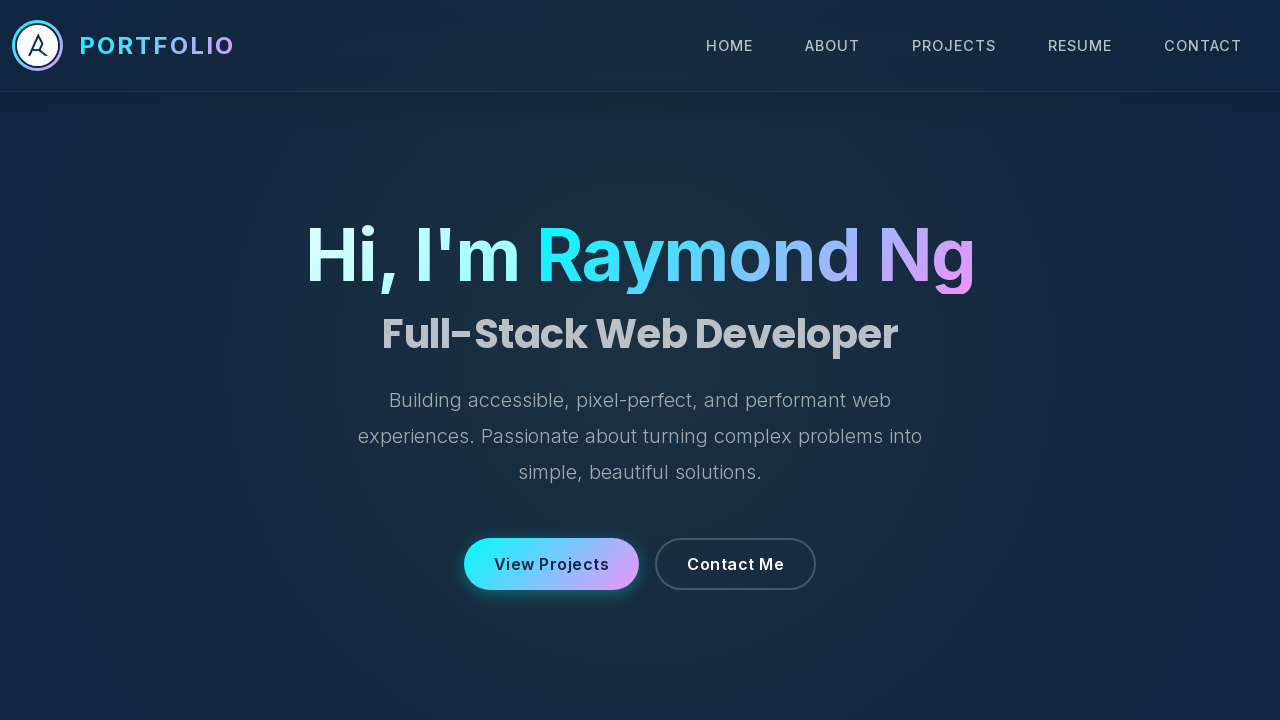

Clicked ABOUT navigation link at (832, 45) on text=ABOUT
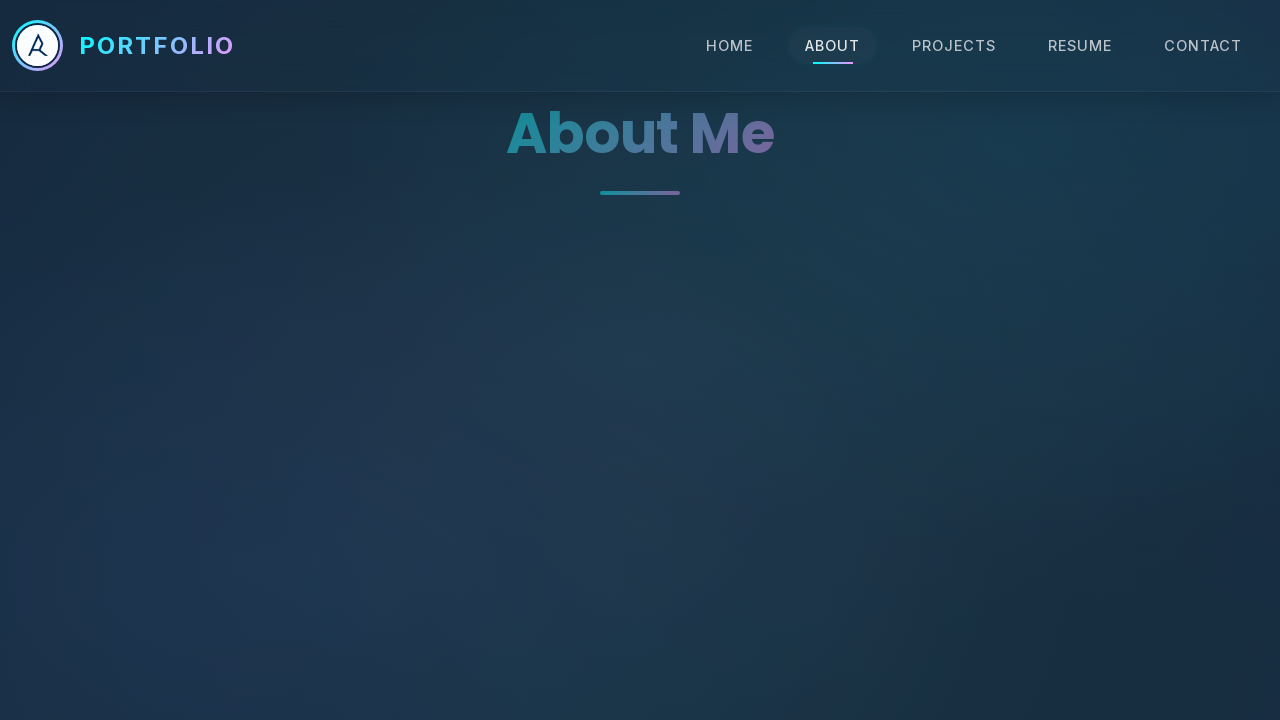

Verified navigation to About page URL
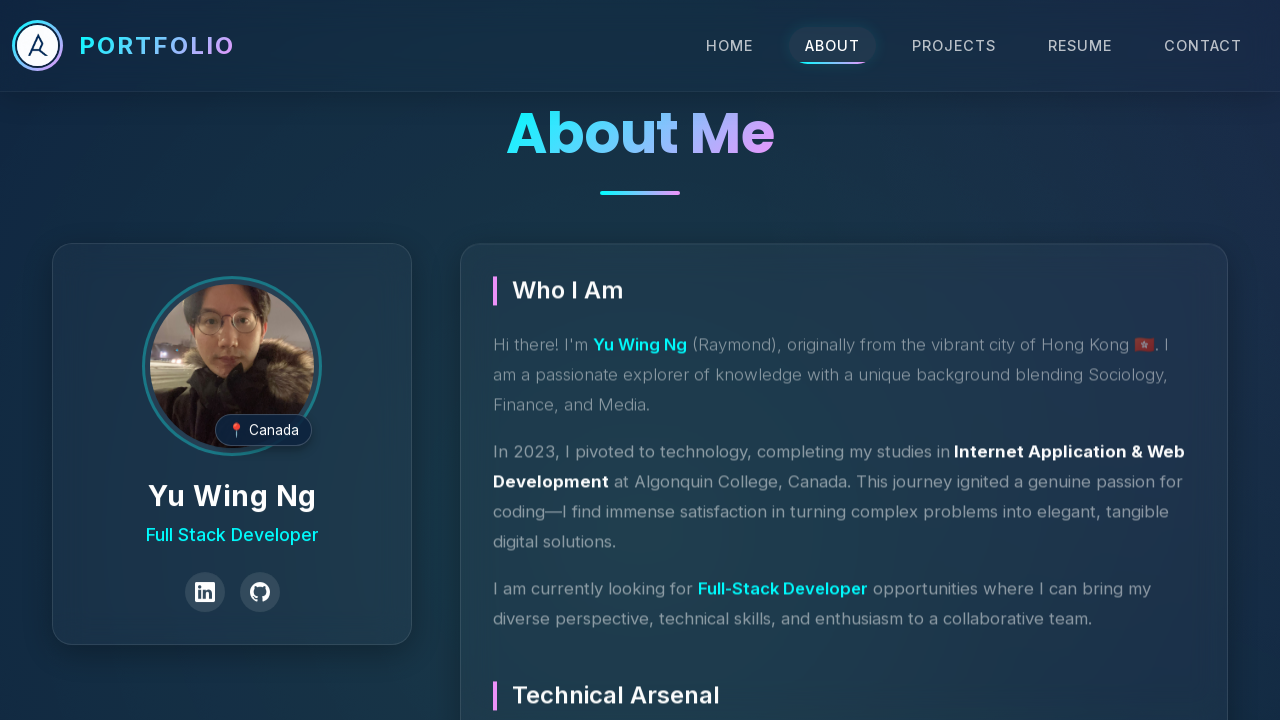

Clicked PROJECTS navigation link at (954, 45) on text=PROJECTS
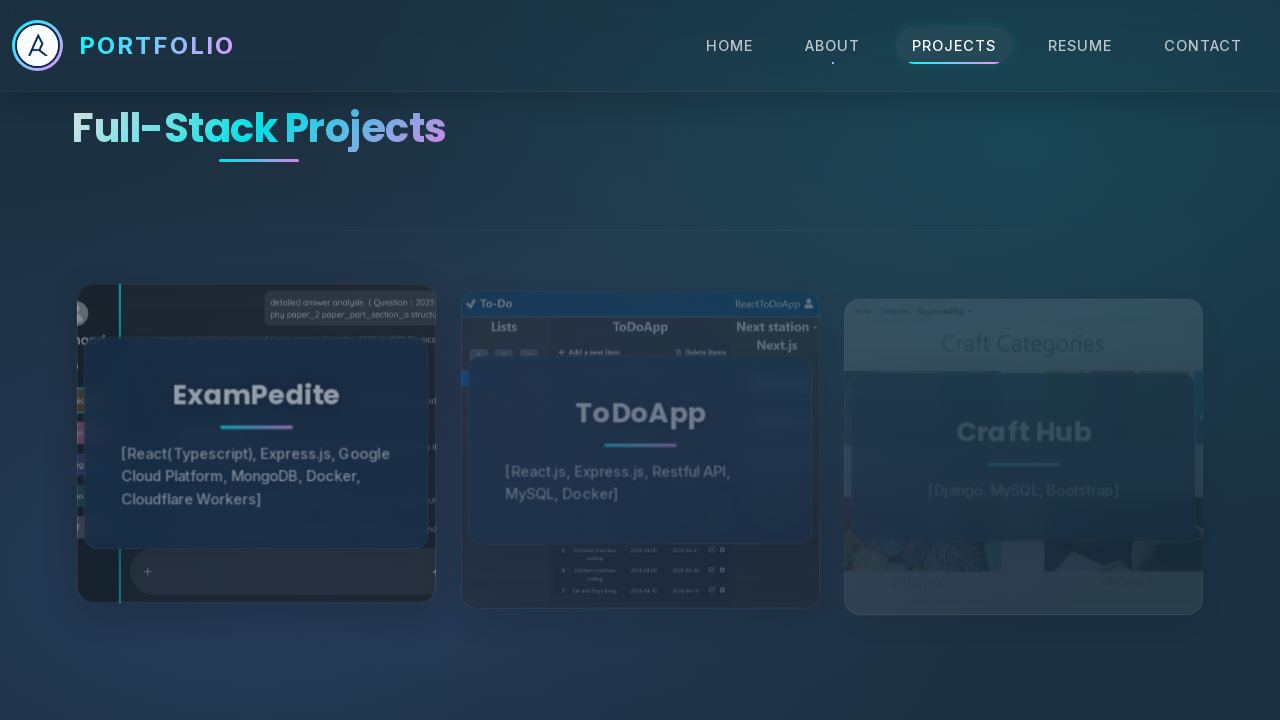

Verified navigation to Projects page URL
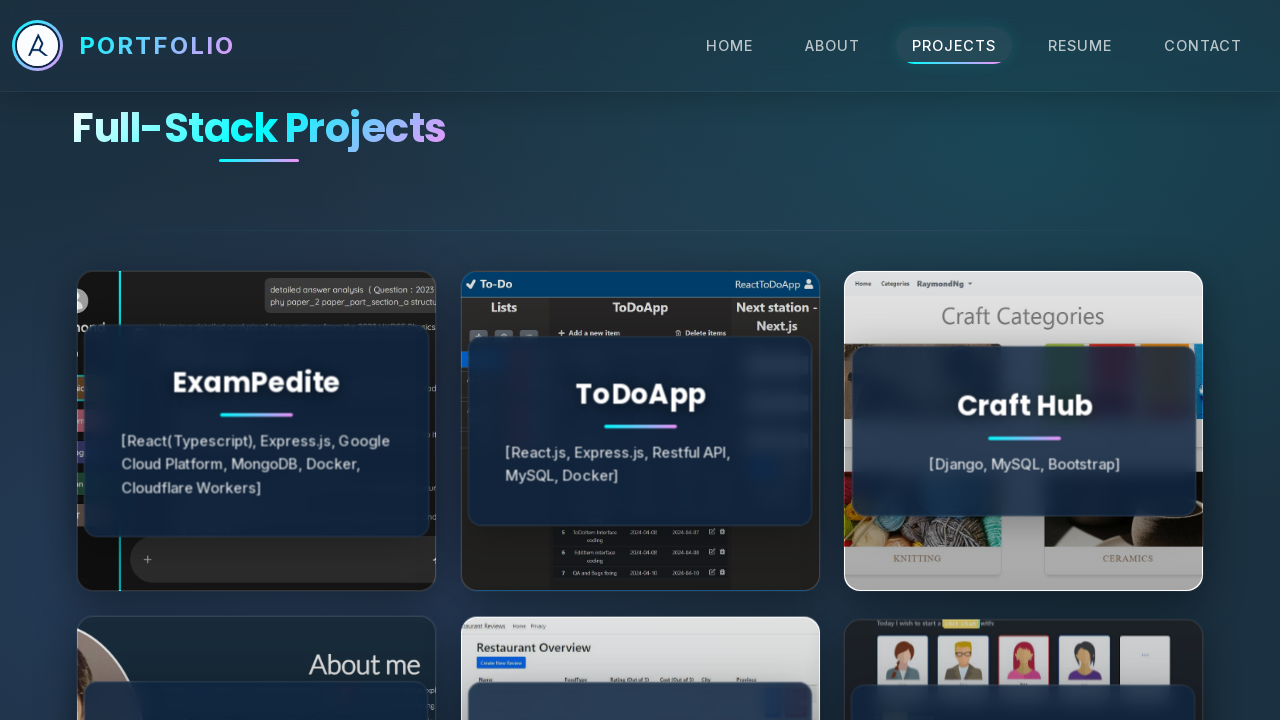

Clicked RESUME navigation link at (1080, 45) on text=RESUME
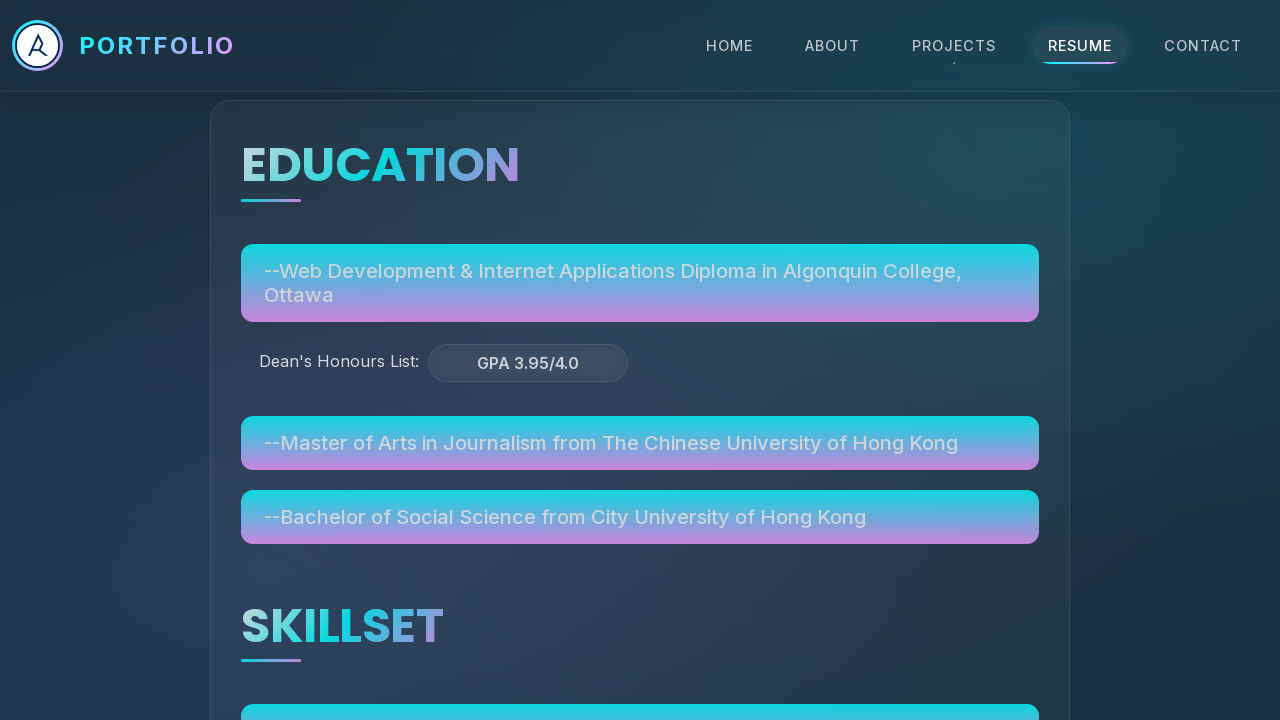

Verified navigation to Resume page URL
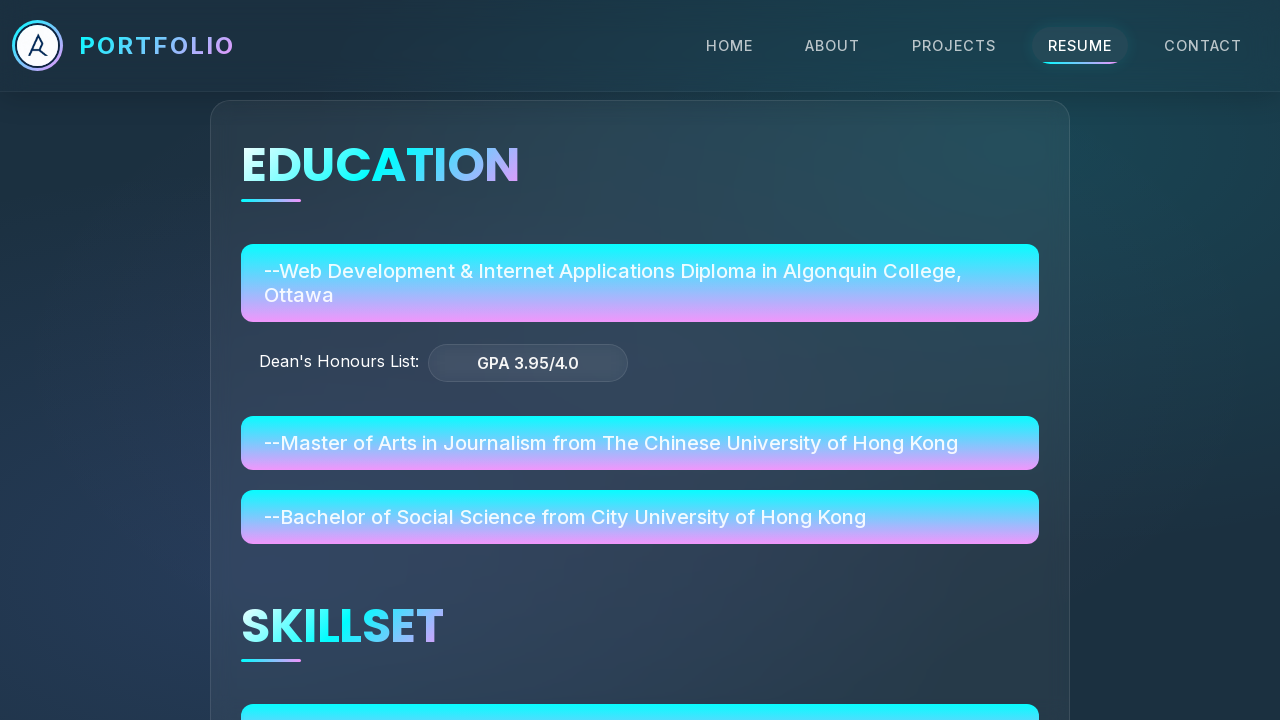

Clicked CONTACT navigation link at (1203, 45) on text=CONTACT
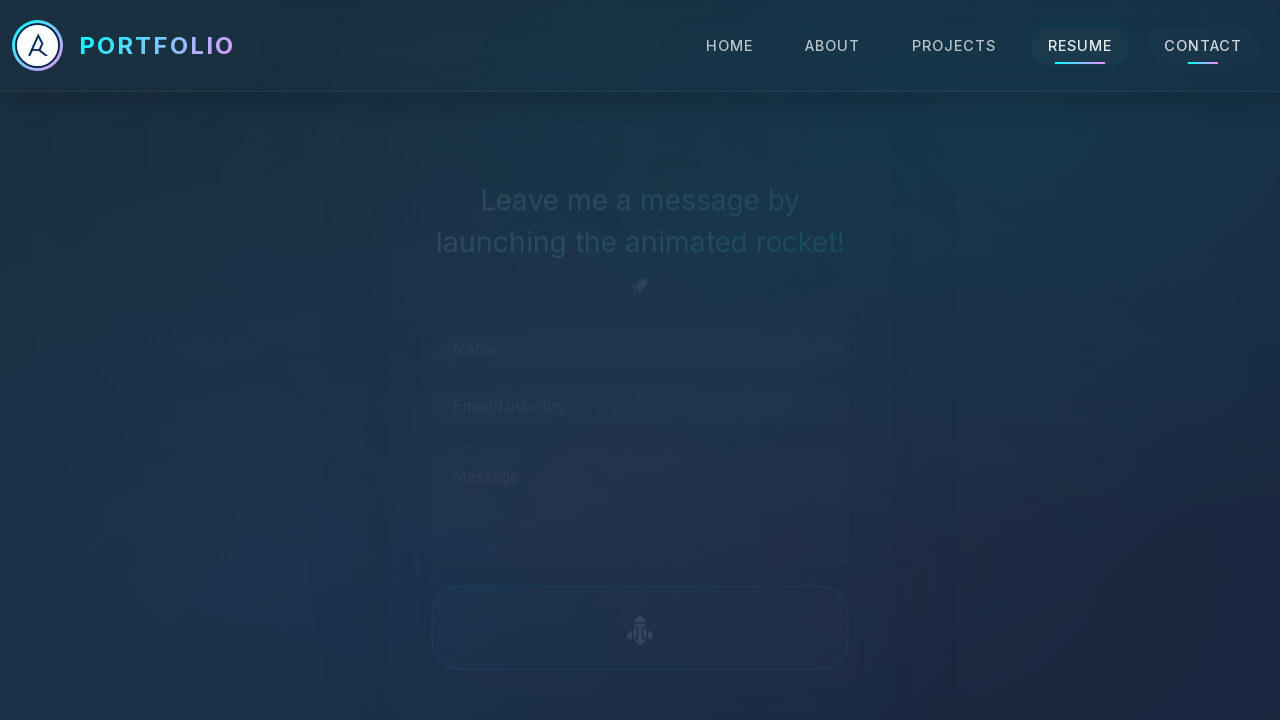

Verified navigation to Contact page URL
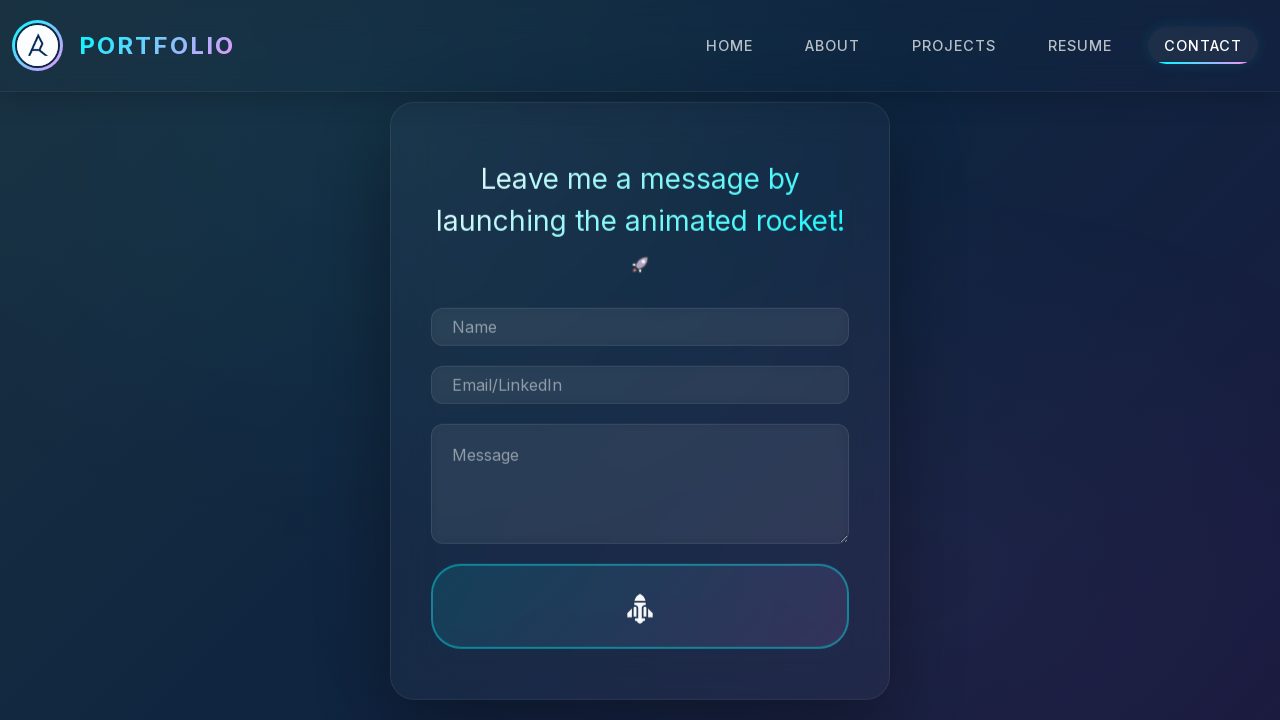

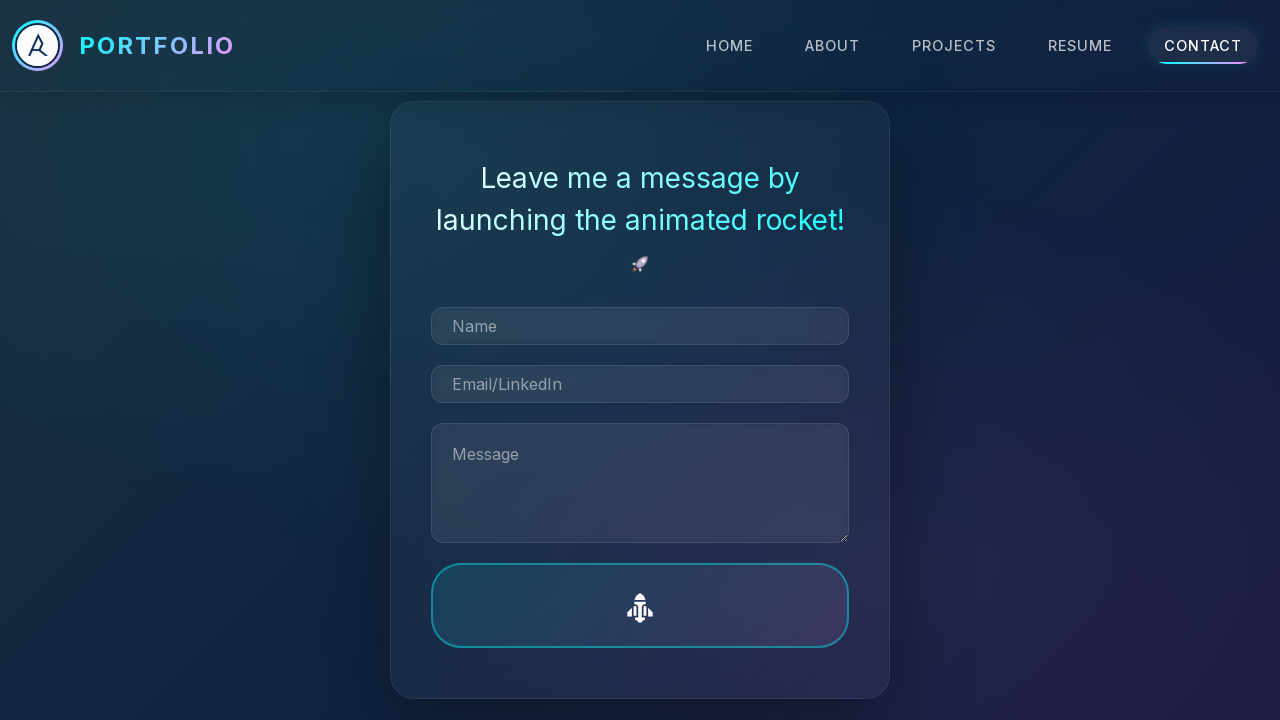